Tests keyboard input events by pressing the 'S' key and then performing Ctrl+A and Ctrl+C key combinations on a training page

Starting URL: https://v1.training-support.net/selenium/input-events

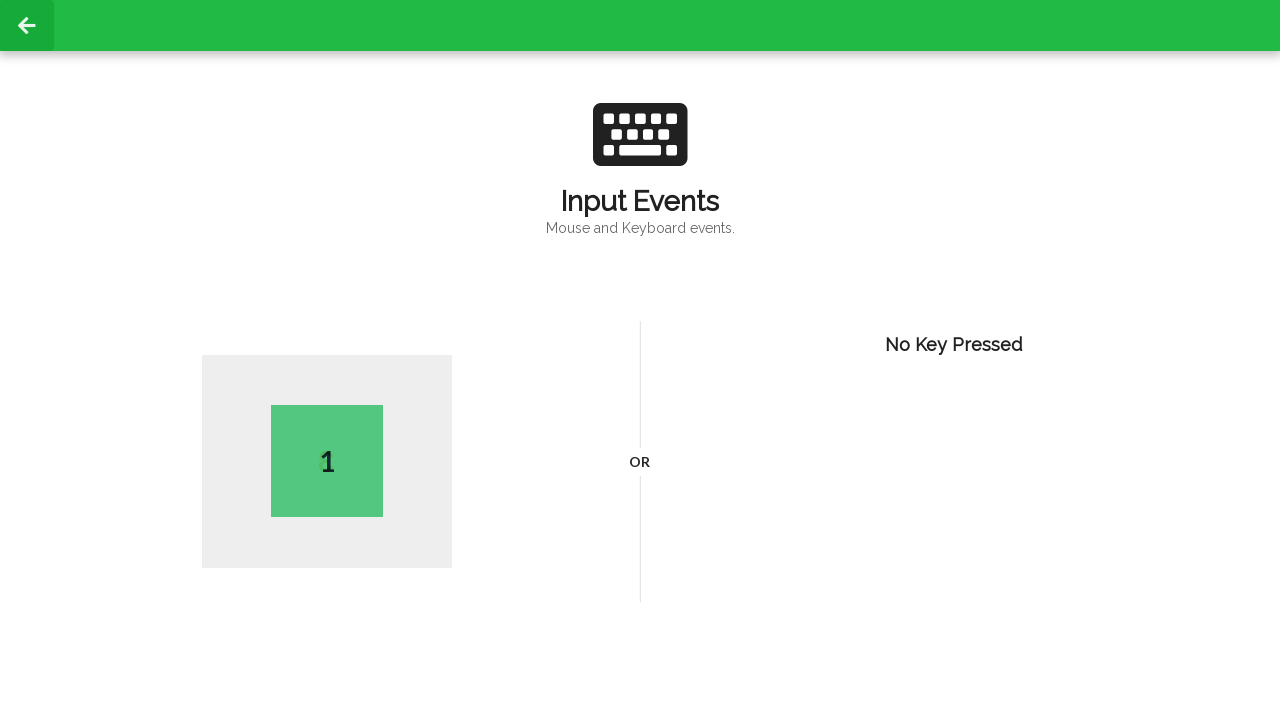

Navigated to keyboard input events training page
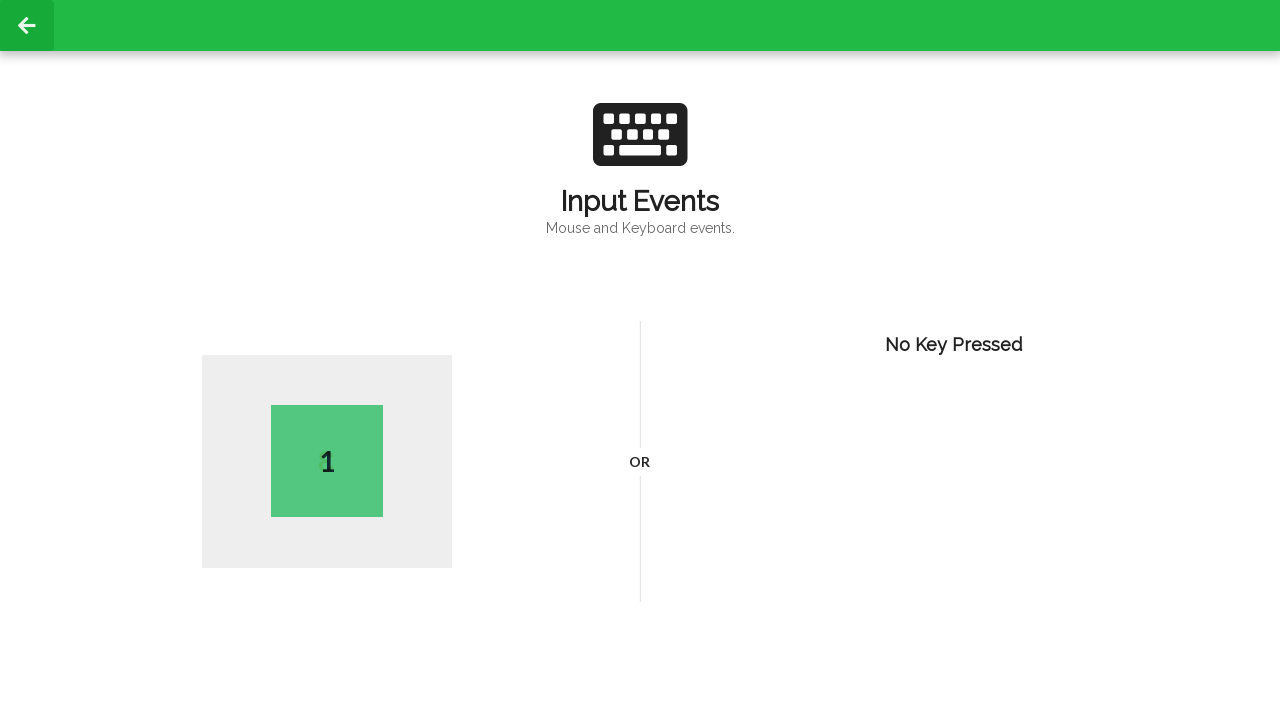

Pressed the 'S' key
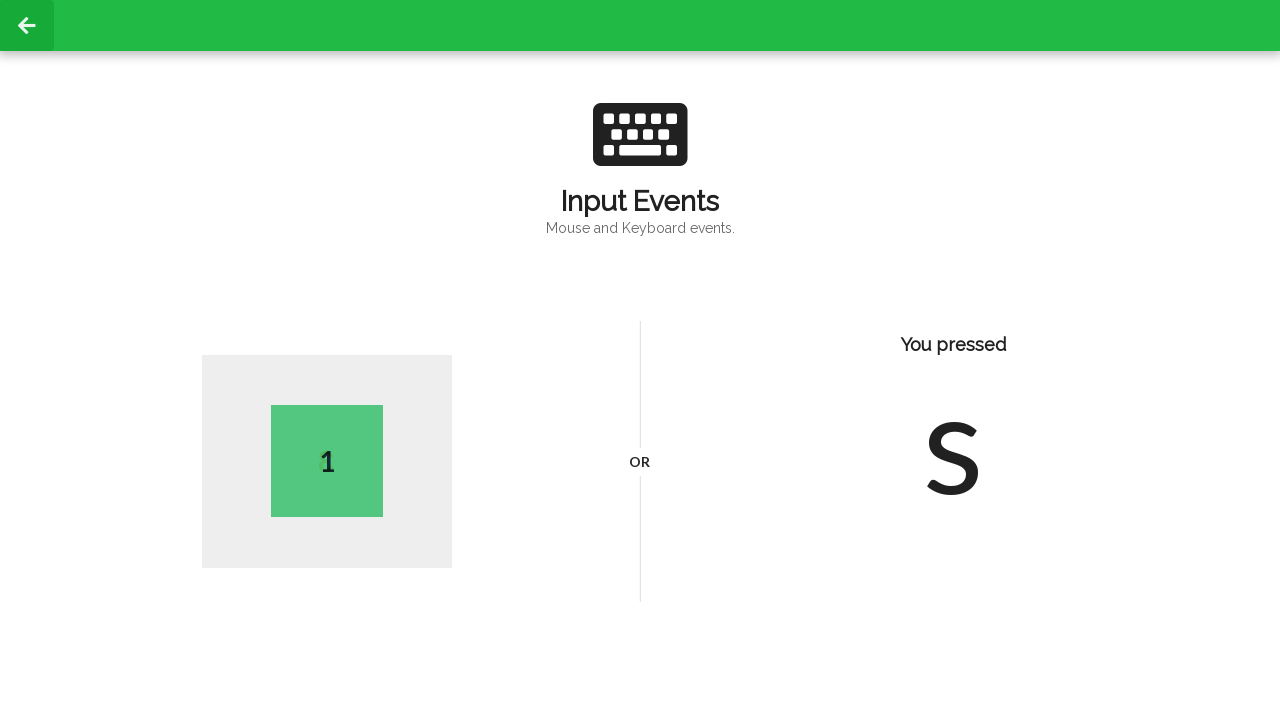

Pressed Ctrl+A to select all text
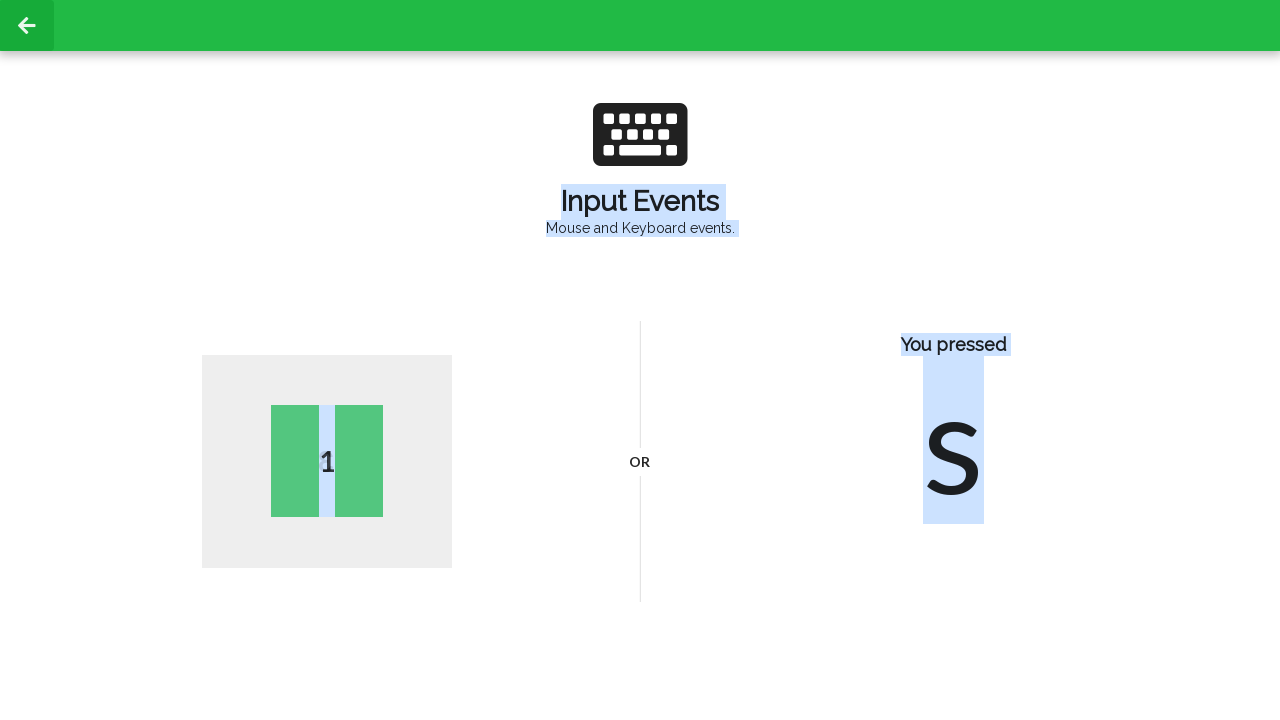

Pressed Ctrl+C to copy selected text
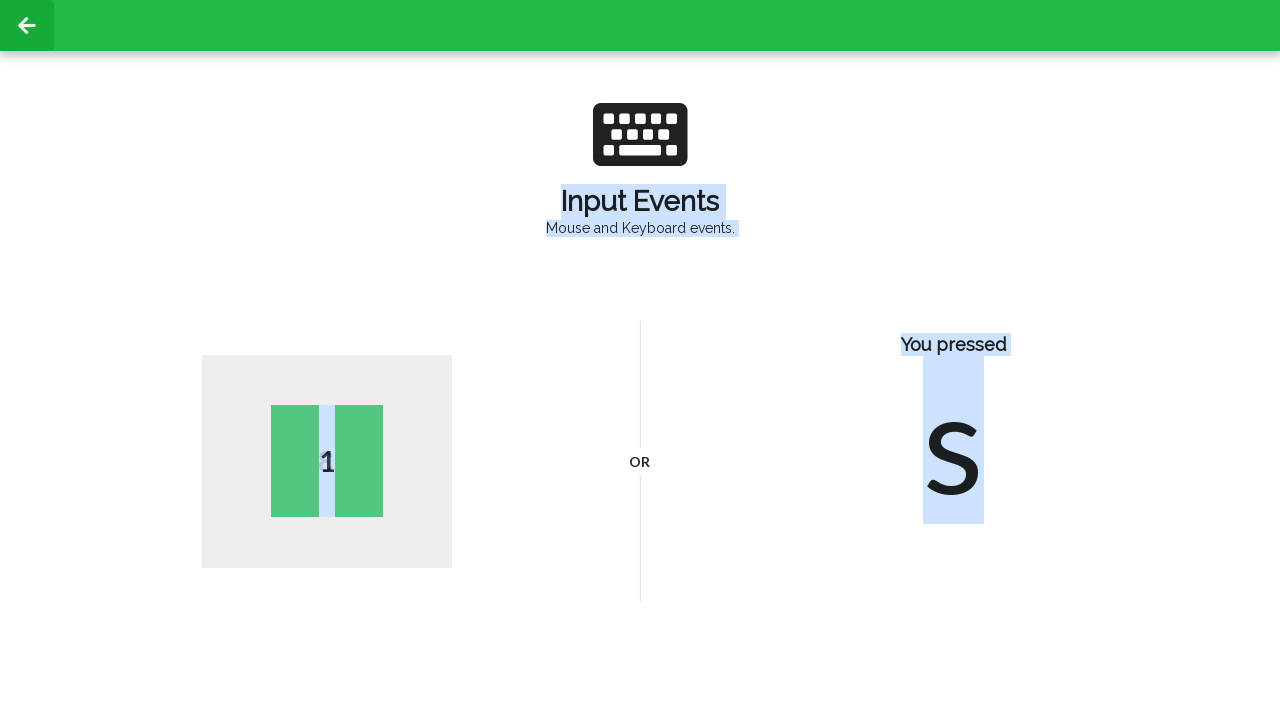

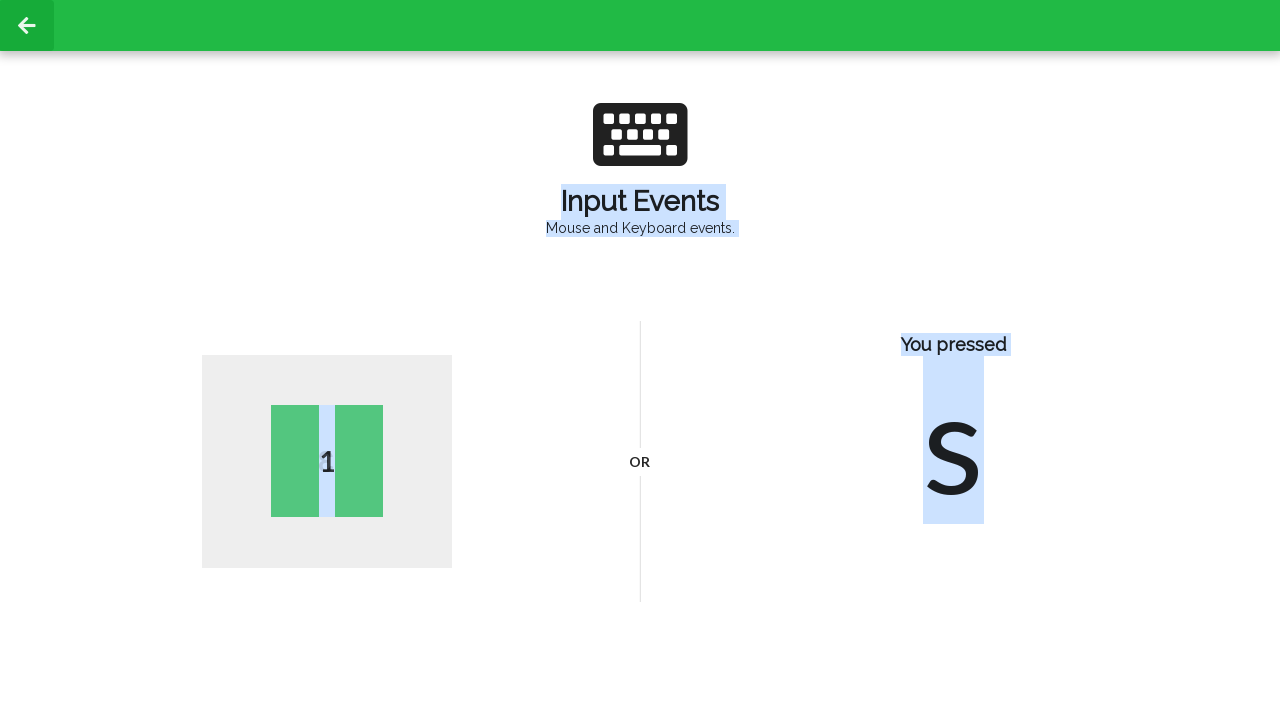